Tests the dropdown select functionality on the web form page by selecting options by value, index, and verifying the selected options.

Starting URL: https://bonigarcia.dev/selenium-webdriver-java/

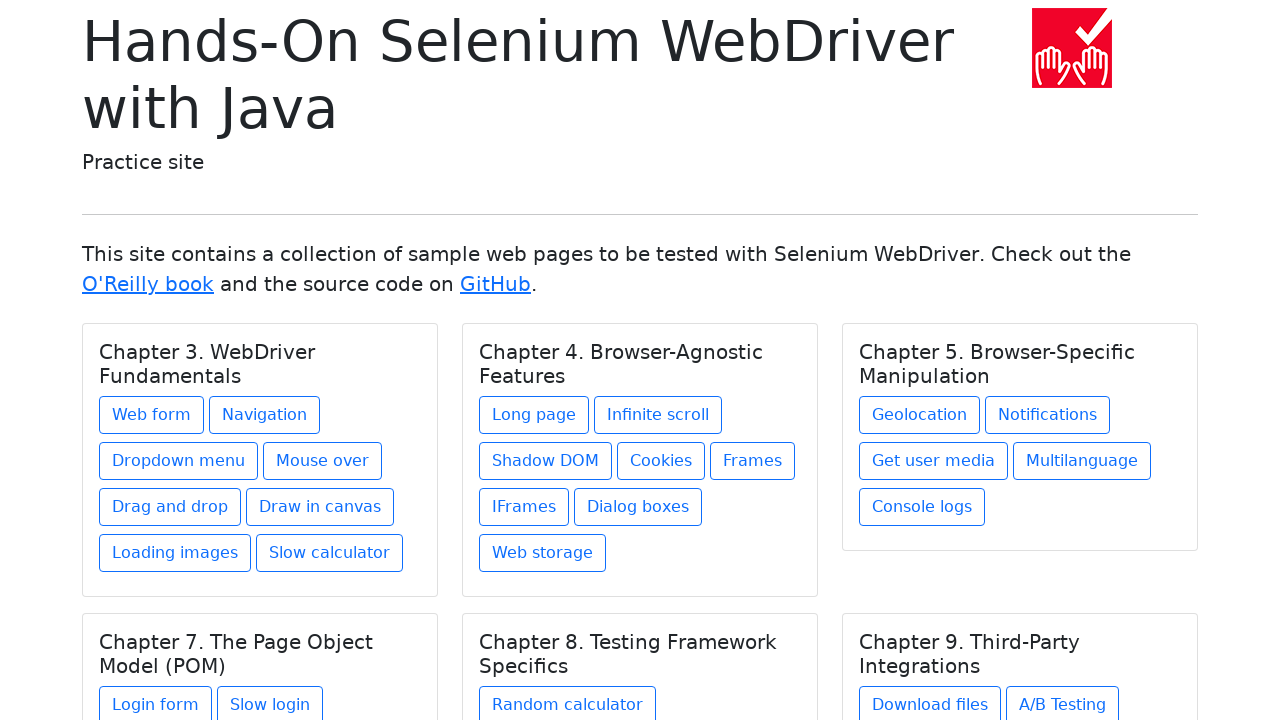

Clicked on web form link at (152, 415) on a[href='web-form.html']
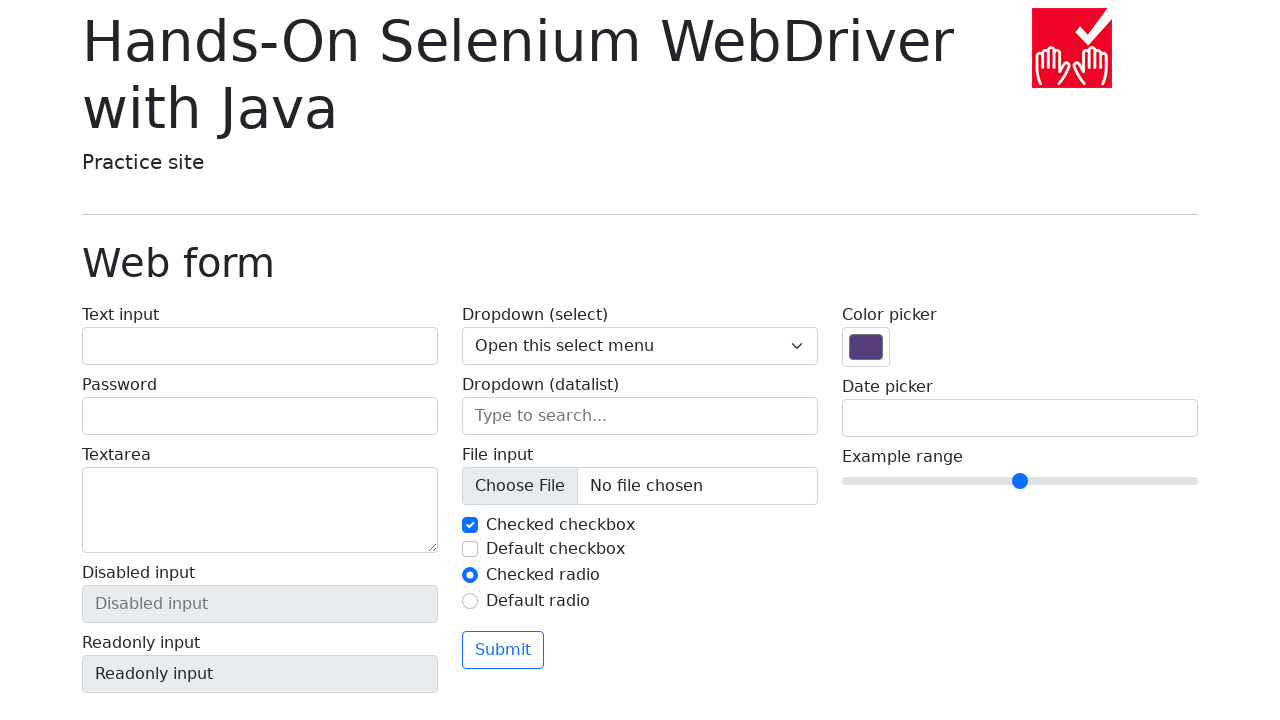

Waited for select element to be visible
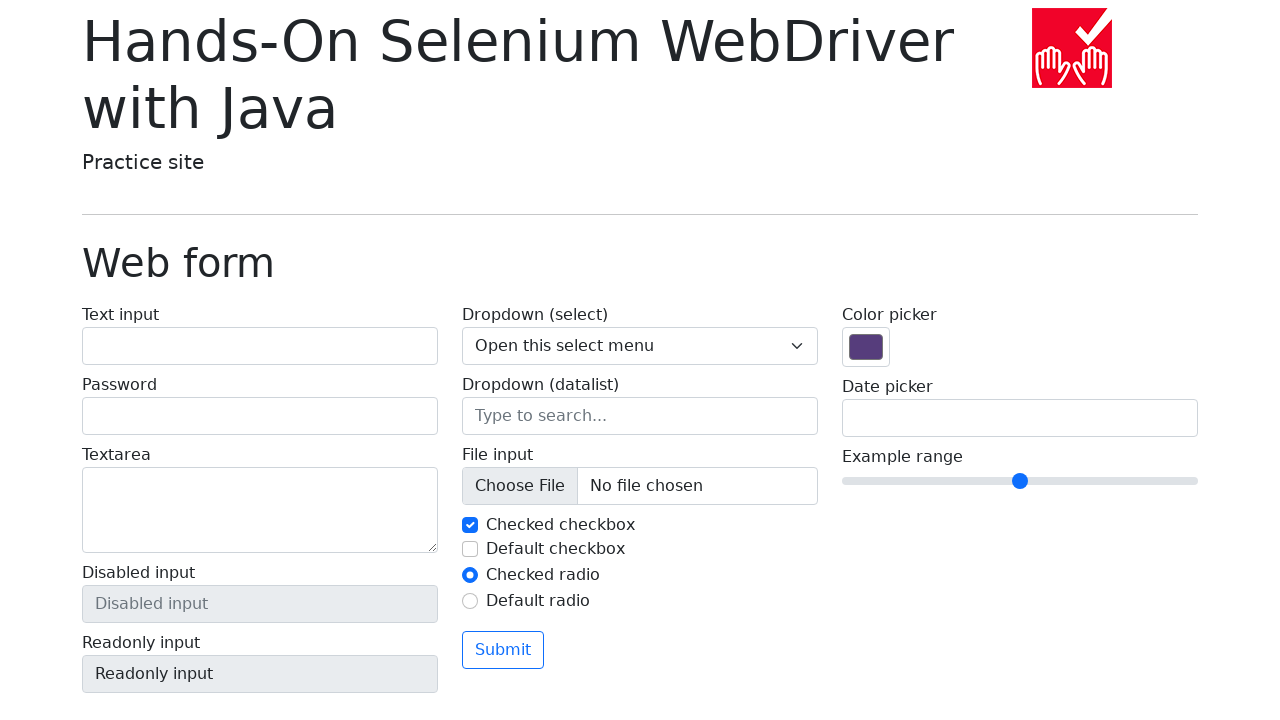

Selected option by value '1' (One) on select[name='my-select']
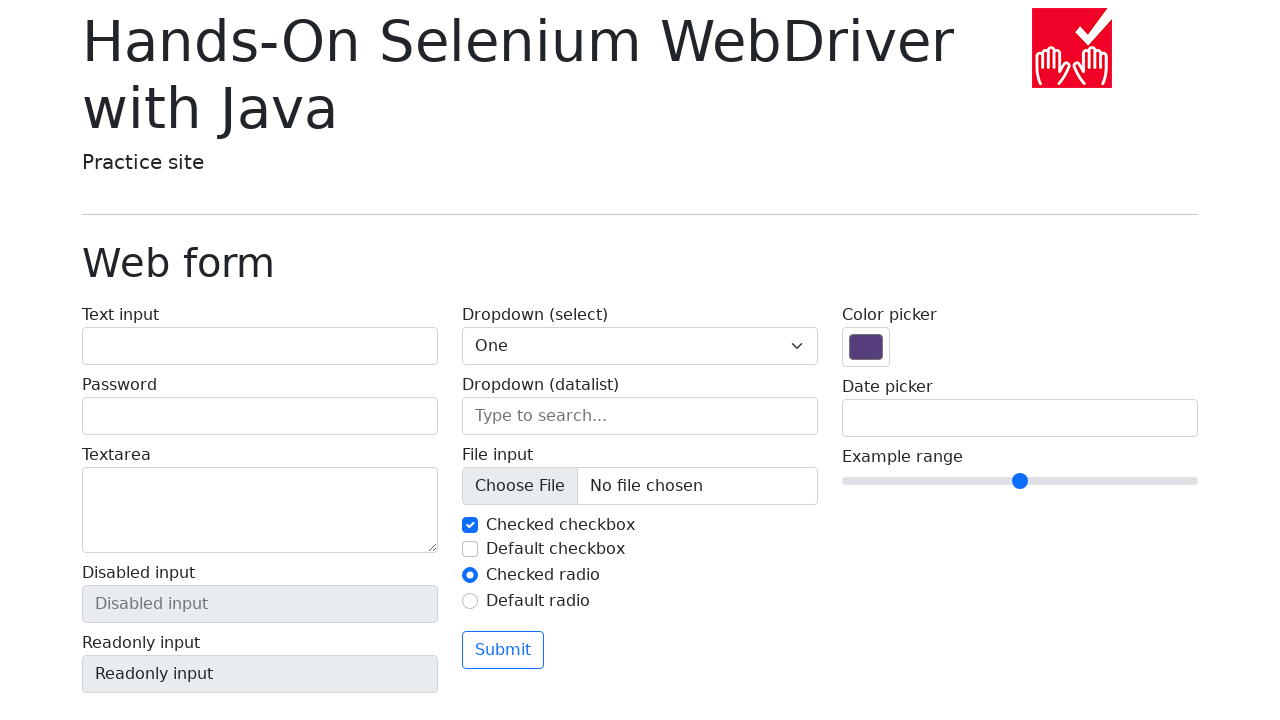

Selected option by index 2 (Two) on select[name='my-select']
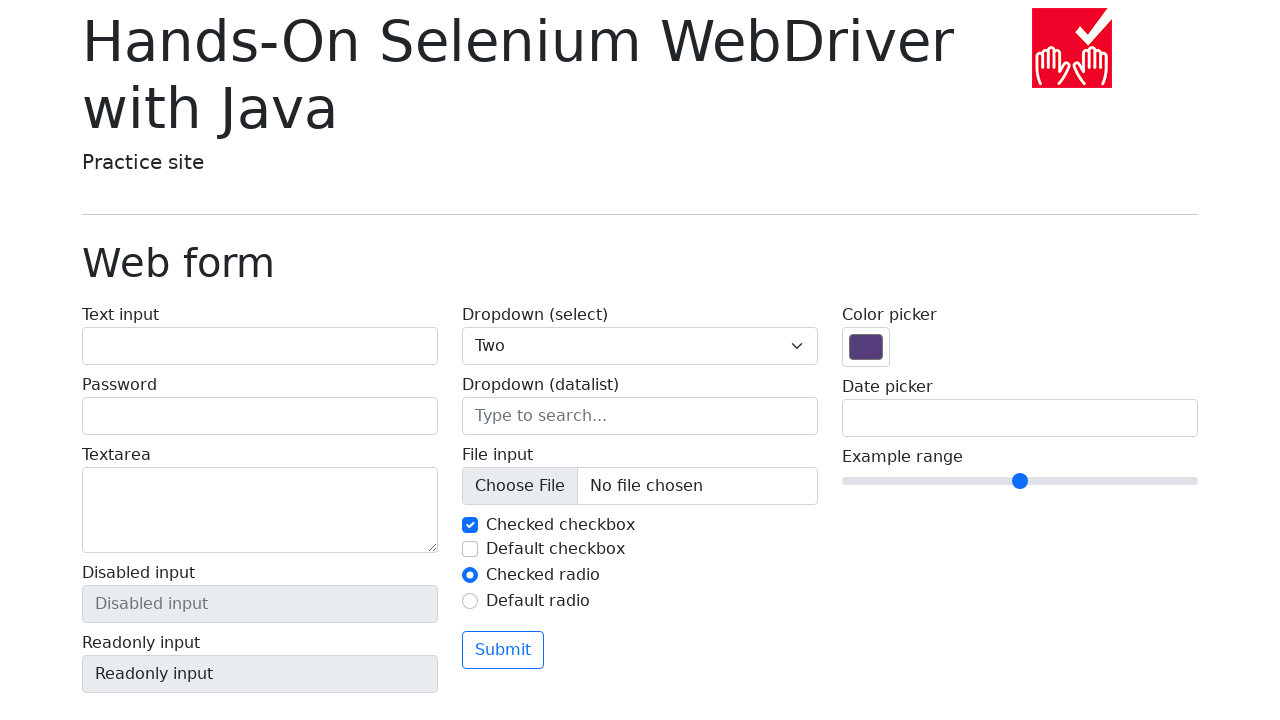

Selected option by value '3' (Three) on select[name='my-select']
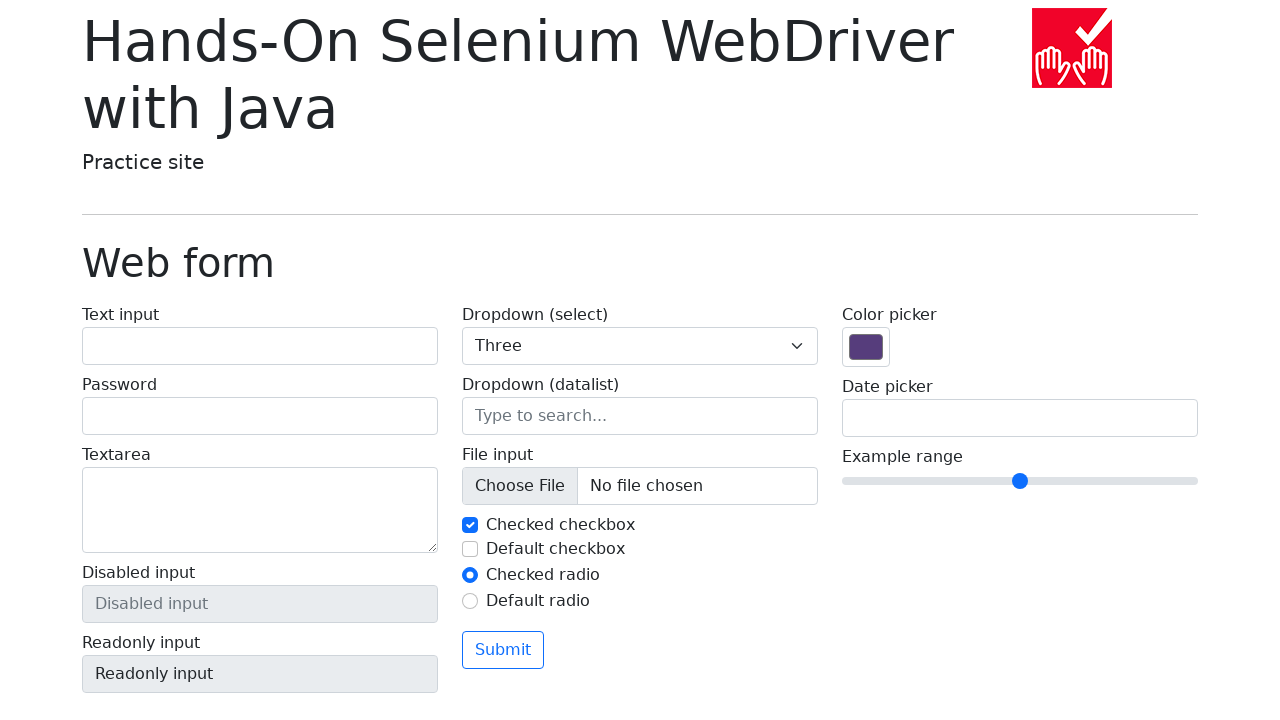

Selected option back to first option (index 0) on select[name='my-select']
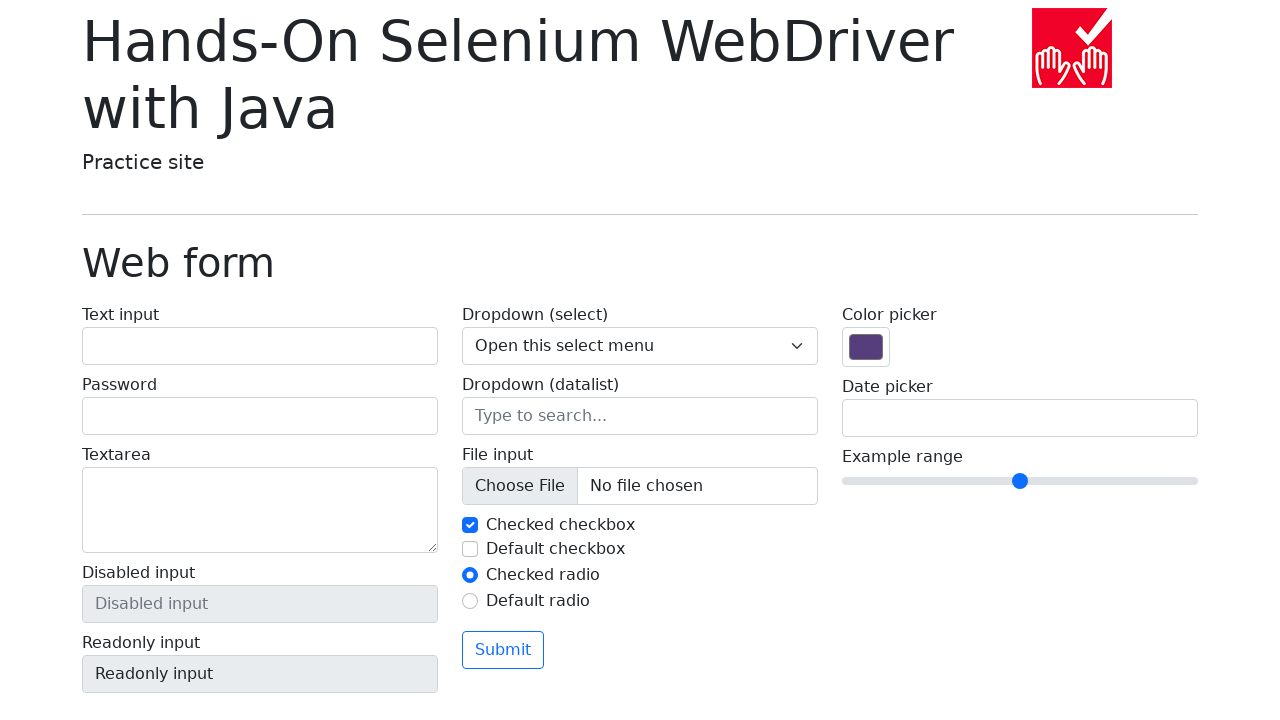

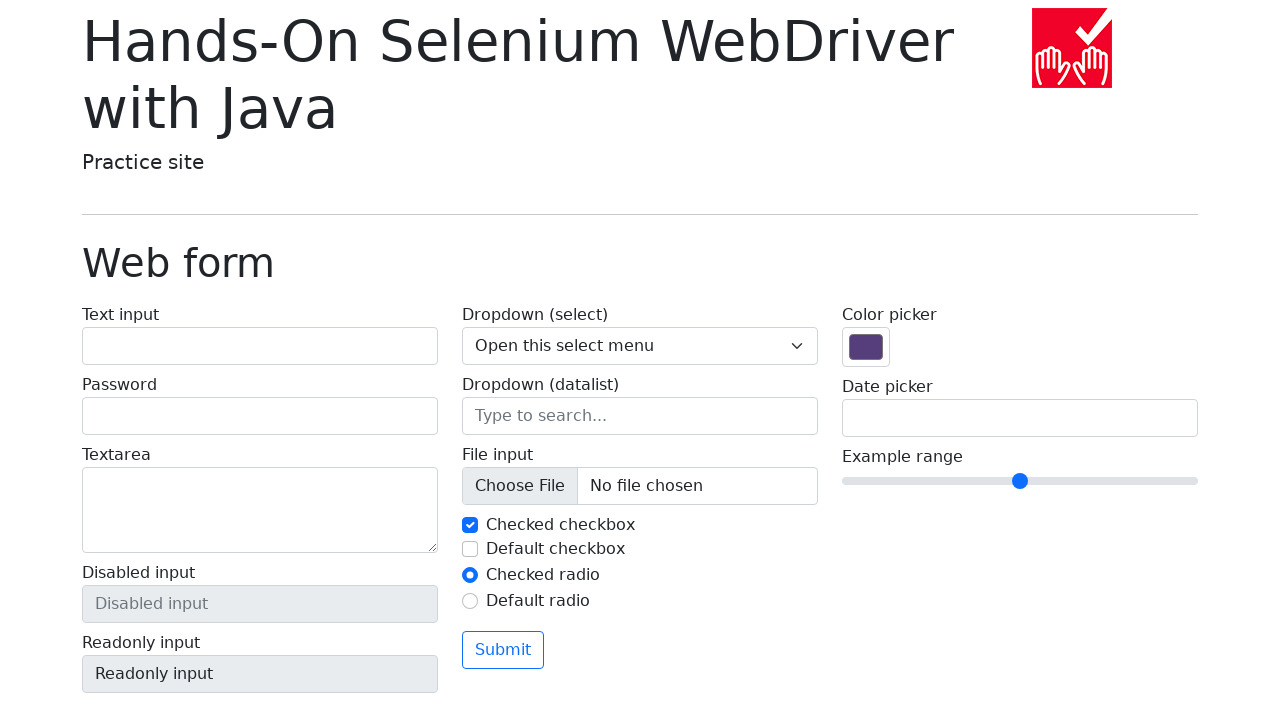